Tests double-click and right-click button interactions, verifying the confirmation messages appear

Starting URL: https://demoqa.com/buttons

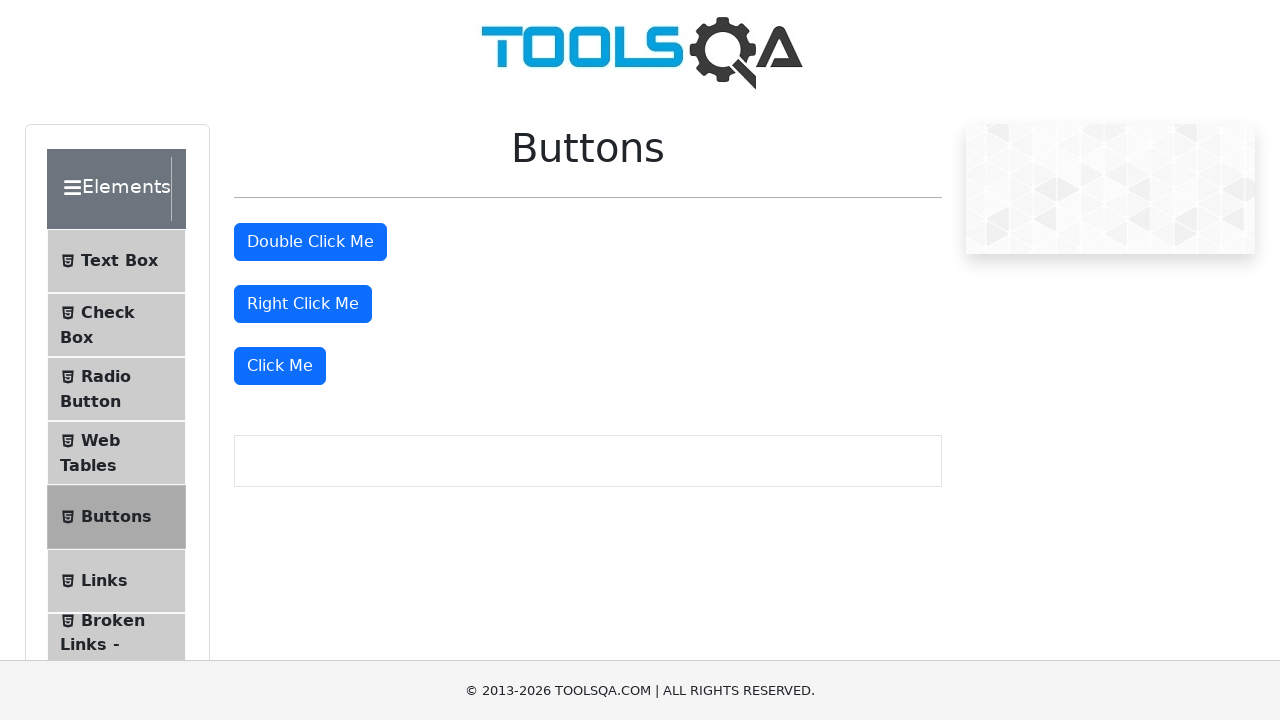

Double-clicked the double click button at (310, 242) on #doubleClickBtn
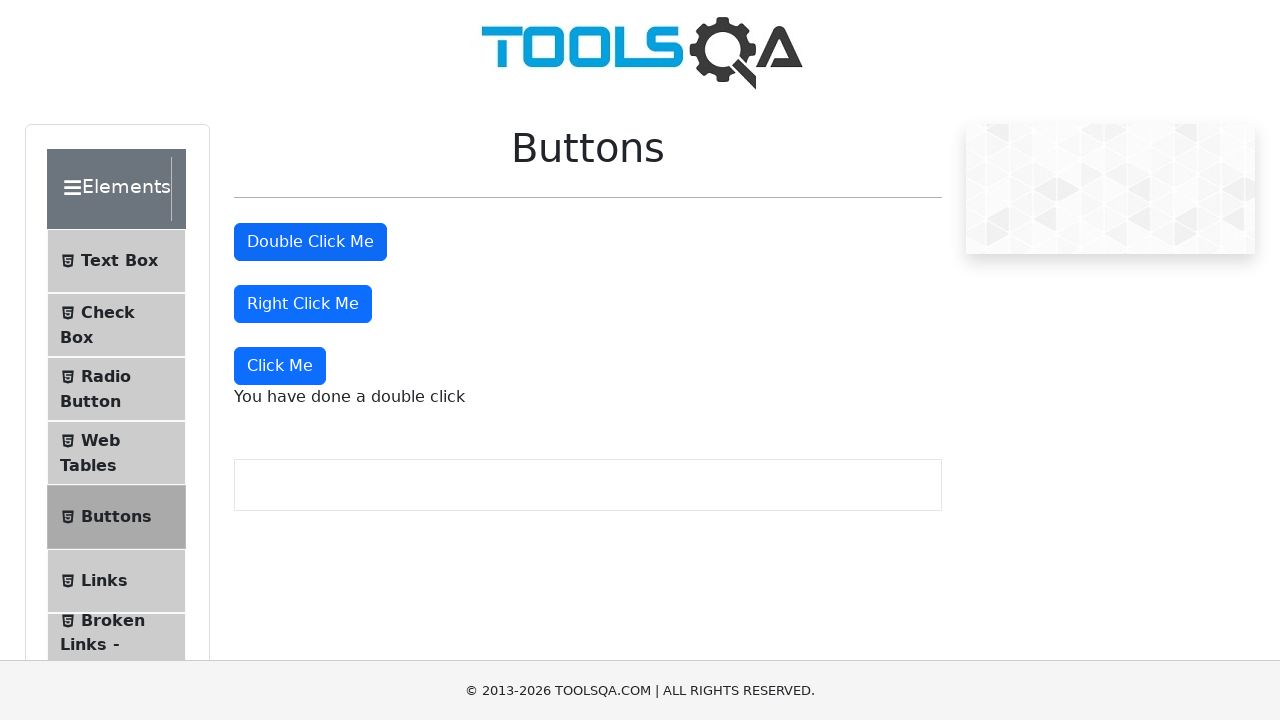

Right-clicked the right click button at (303, 304) on #rightClickBtn
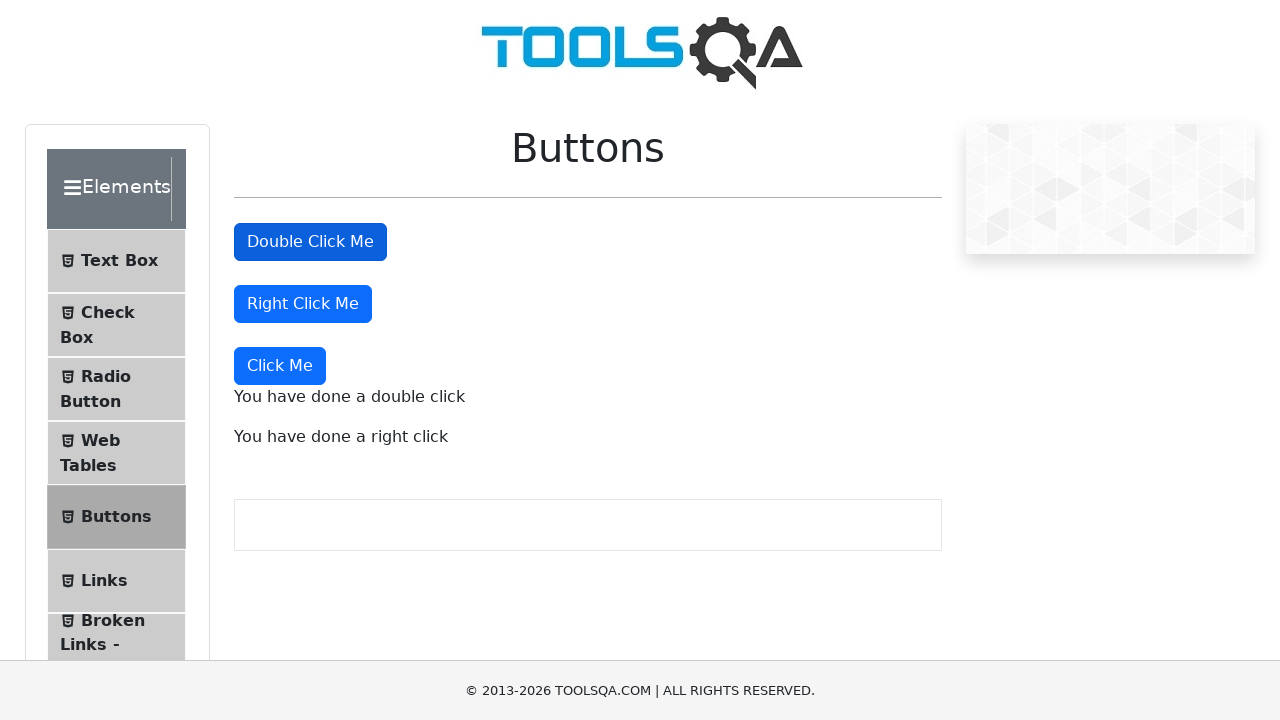

Retrieved double click confirmation message
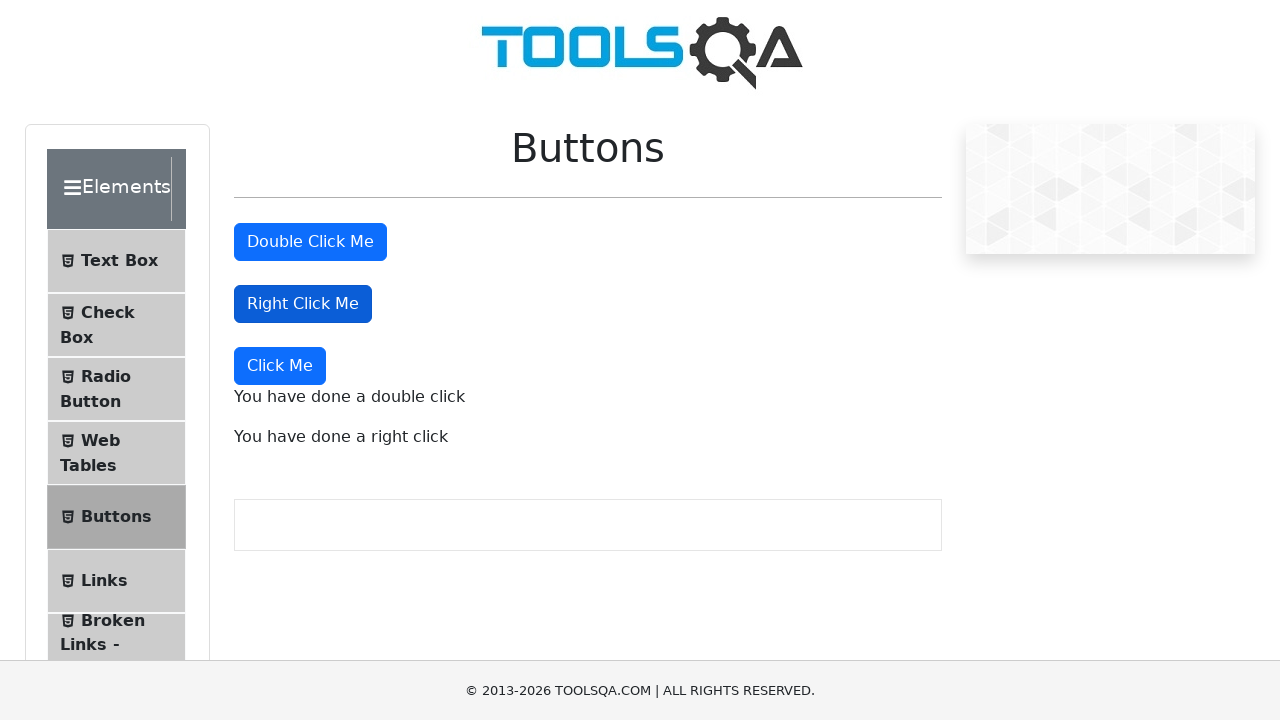

Verified double click confirmation message contains expected text
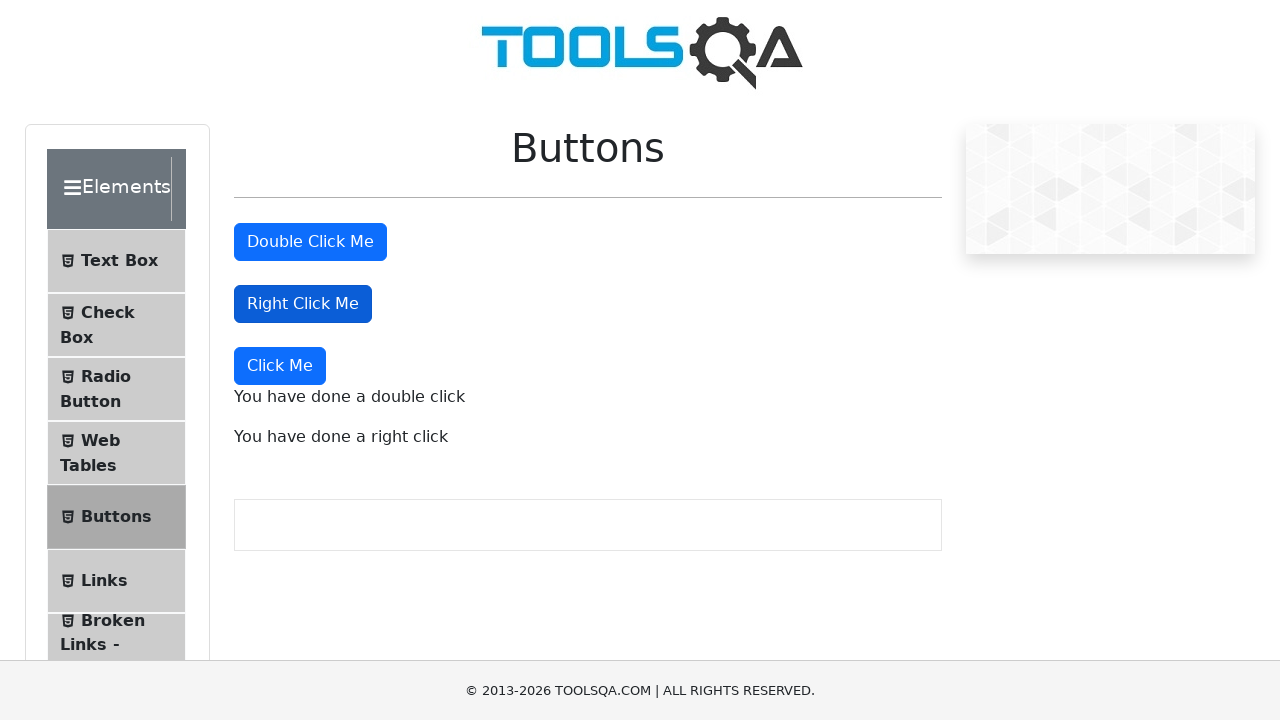

Retrieved right click confirmation message
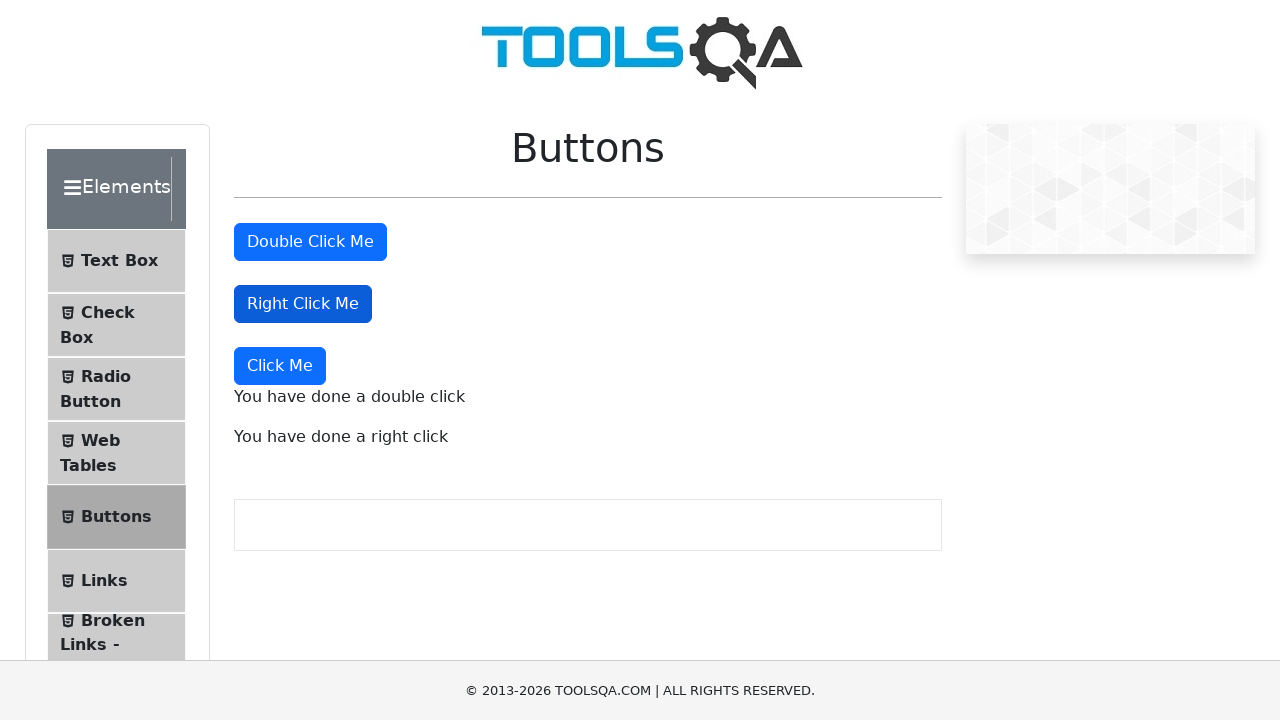

Verified right click confirmation message contains expected text
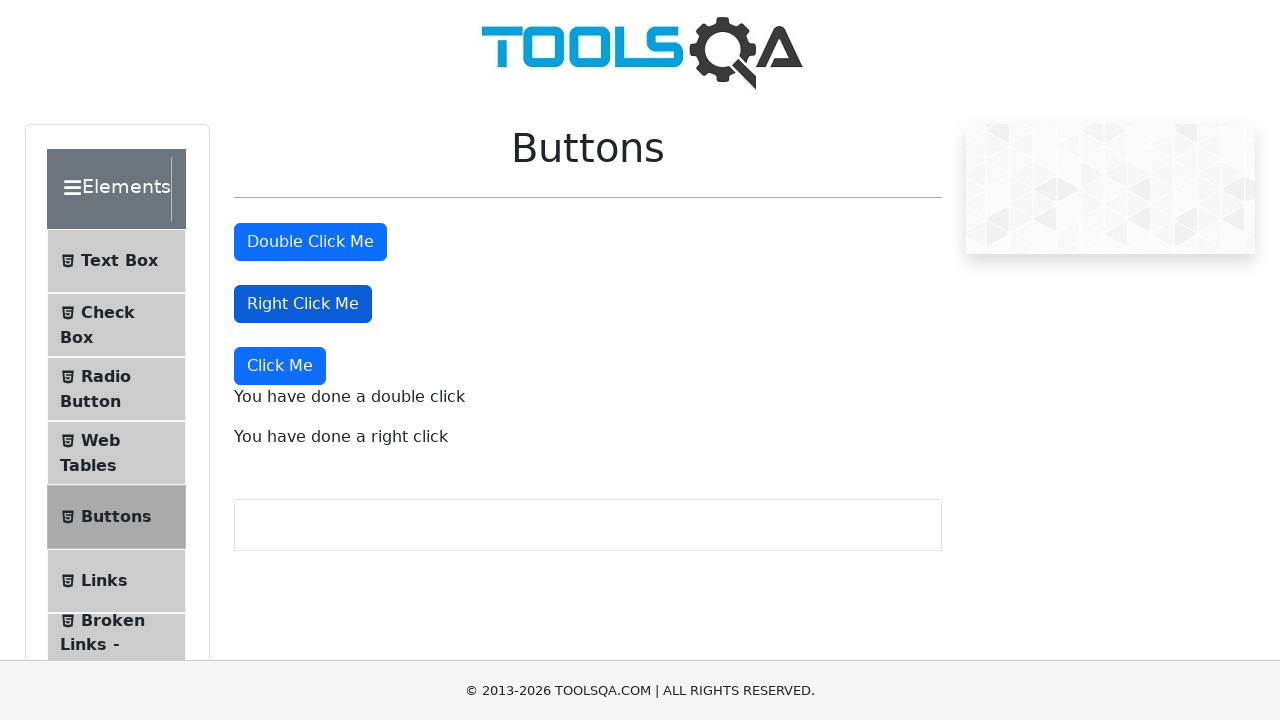

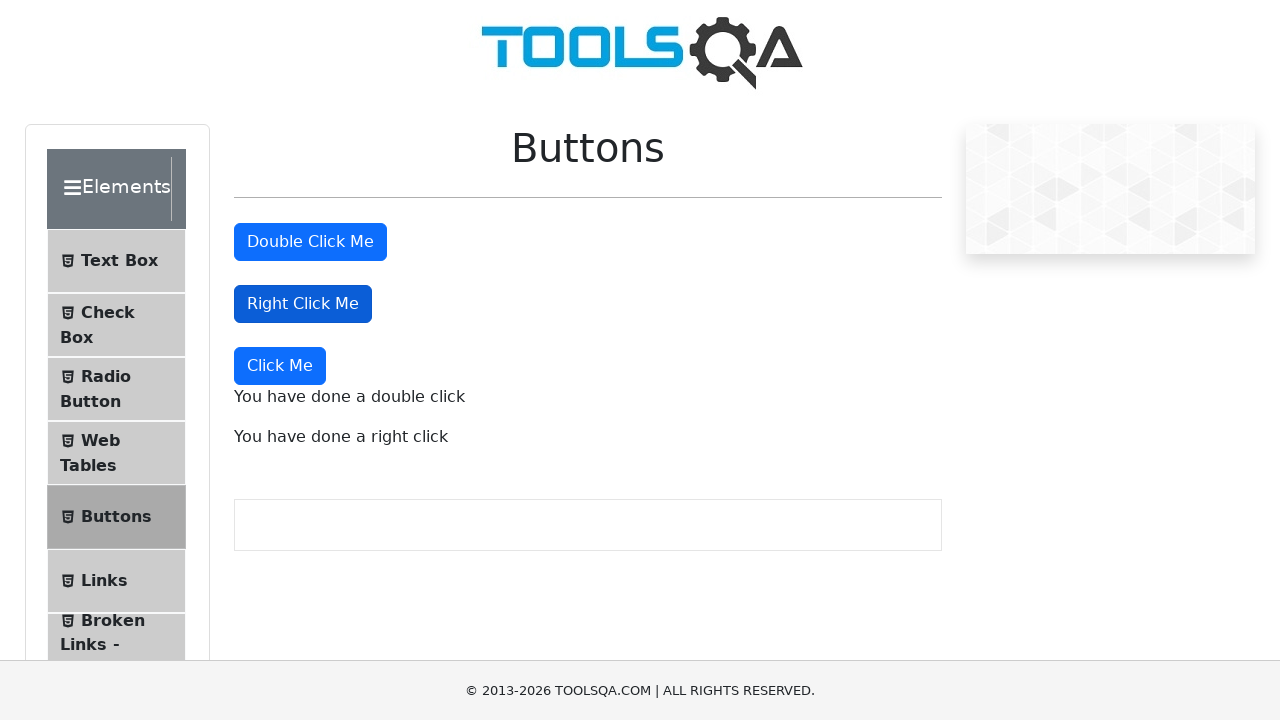